Navigates to the Fermi Light Curve Repository page and changes the row display settings to show all rows

Starting URL: https://fermi.gsfc.nasa.gov/ssc/data/access/lat/LightCurveRepository/index.html

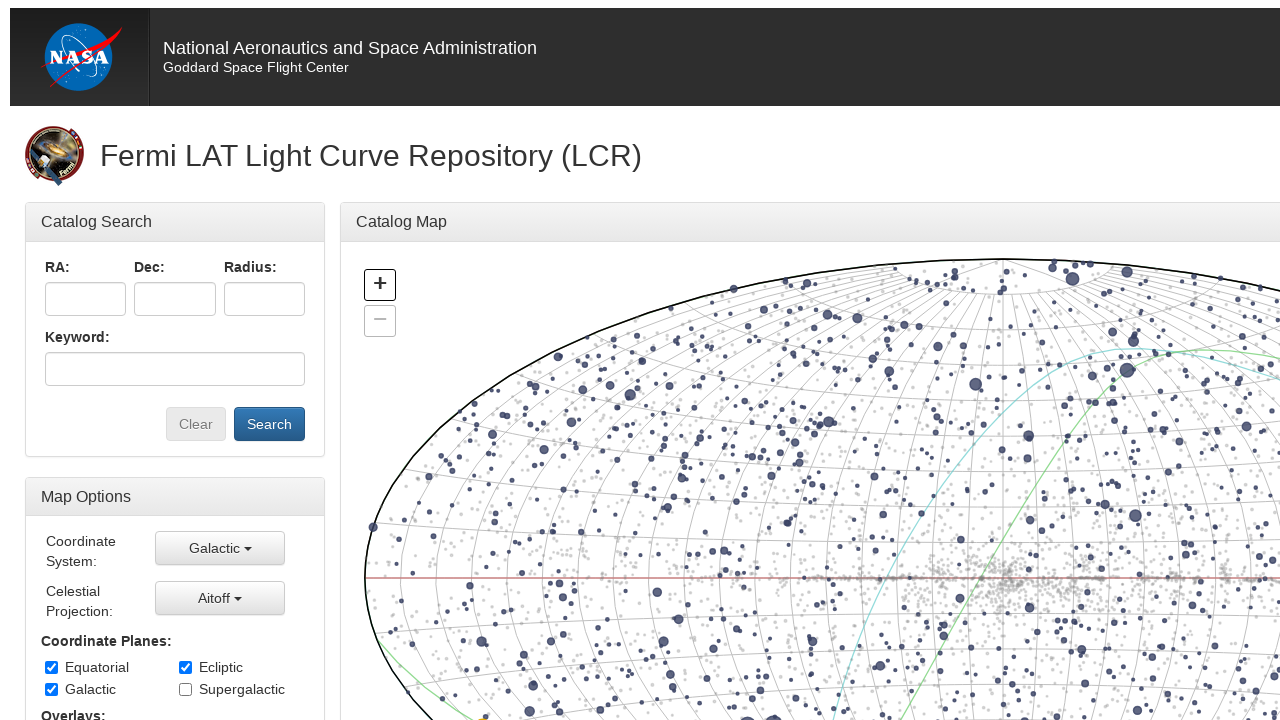

Waited for Fermi Light Curve Repository page to load
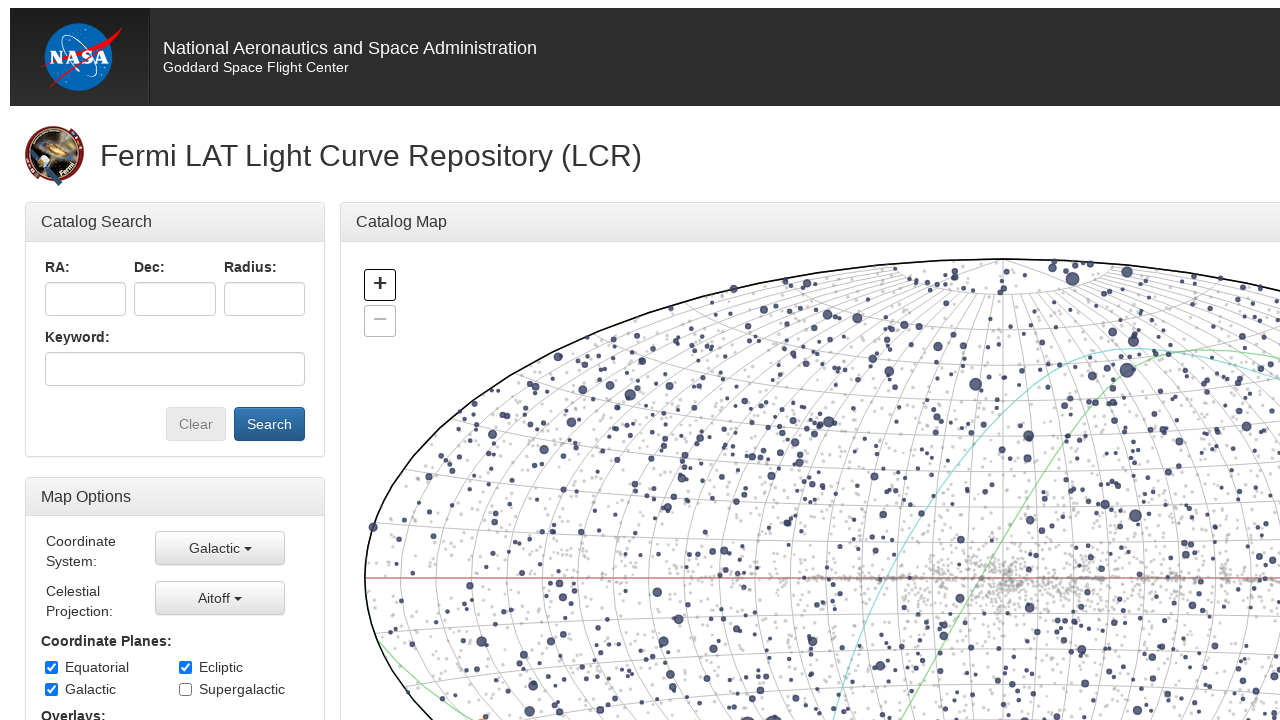

Clicked on the '100 Rows' dropdown to expand row display options at (450, 571) on text='100 Rows'
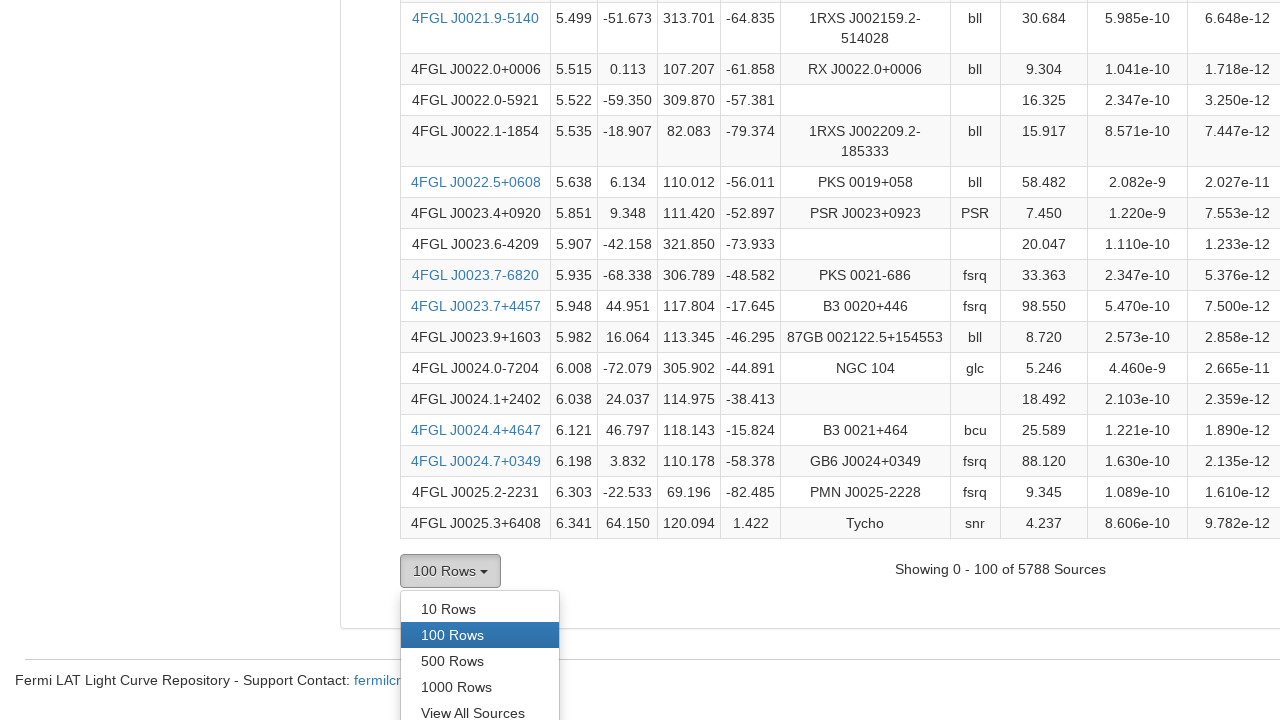

Selected 'All Rows' option from the dropdown at (480, 707) on #rows_all
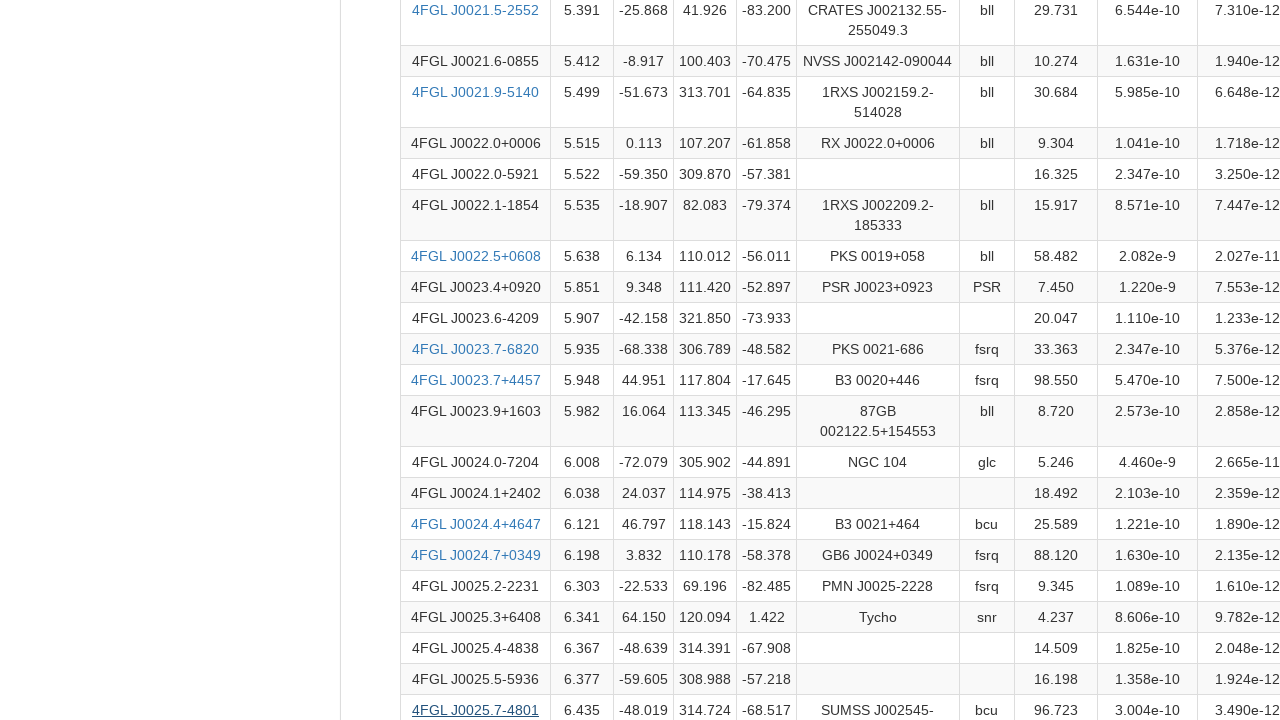

Waited for table to update with all rows displayed
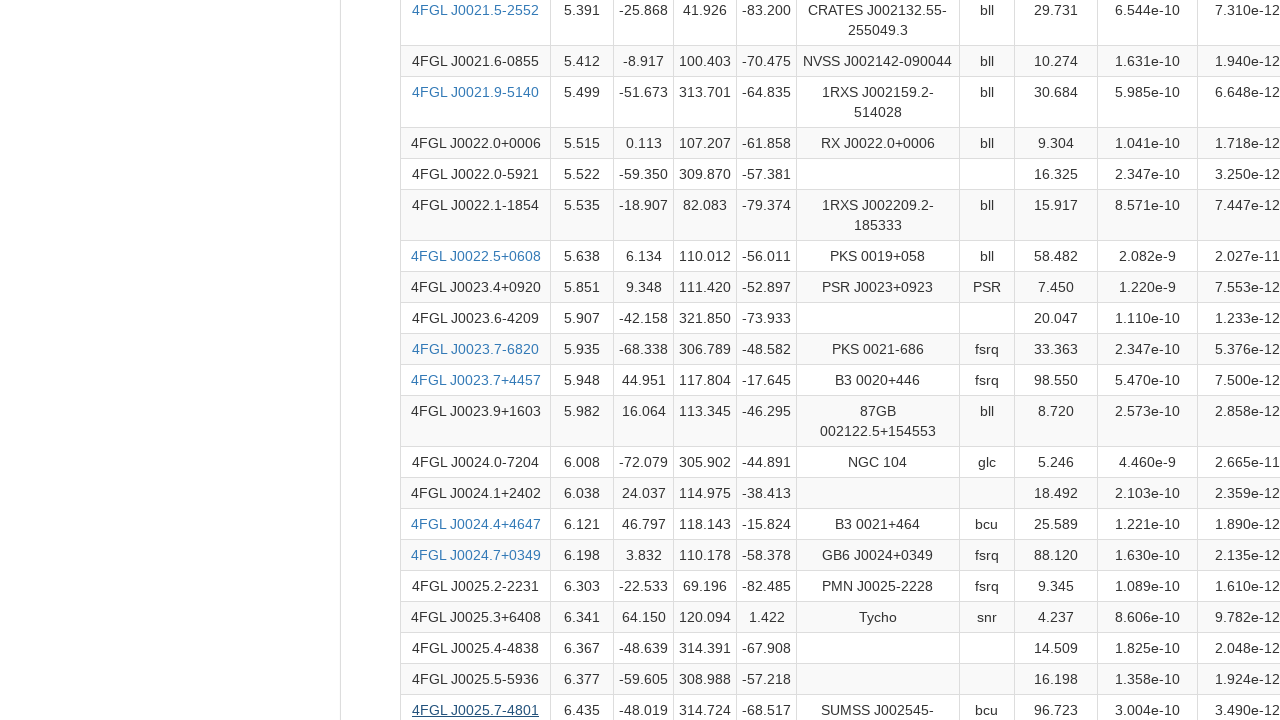

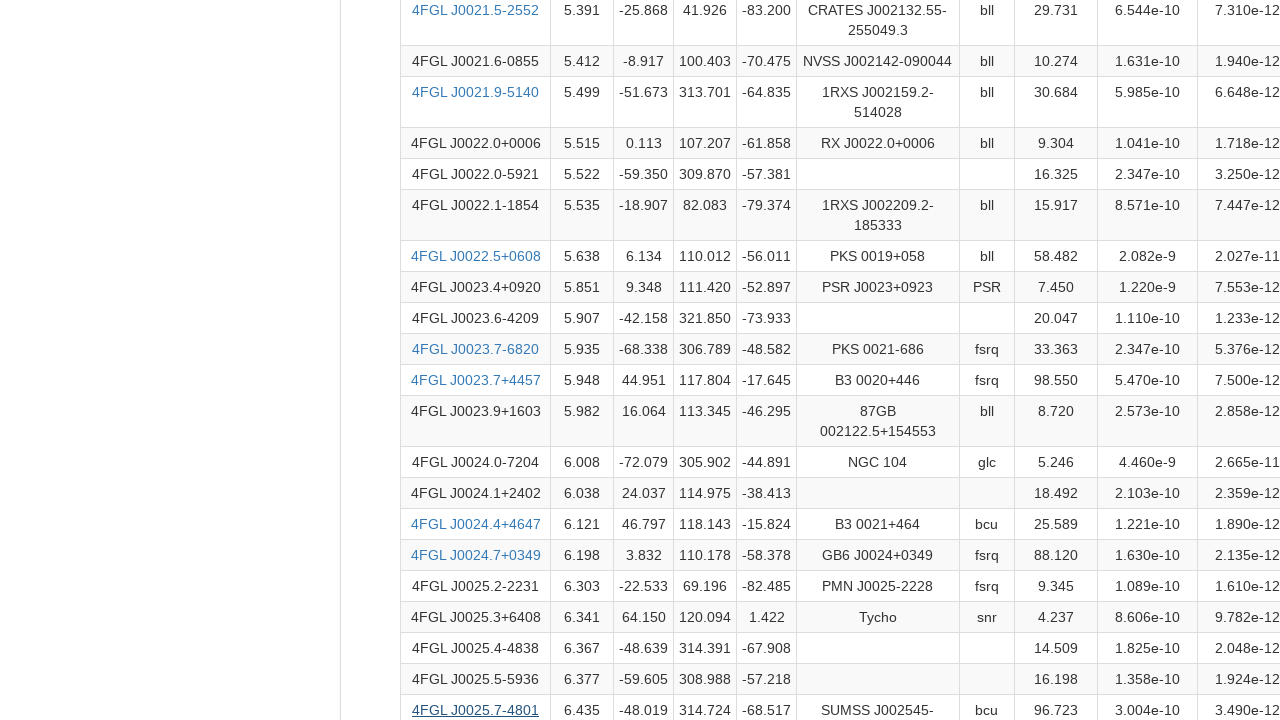